Tests the foreign exchange rate query functionality on China's State Administration of Foreign Exchange website by entering date ranges and clicking the search button to verify results load.

Starting URL: https://www.safe.gov.cn/safe/rmbhlzjj/index.html

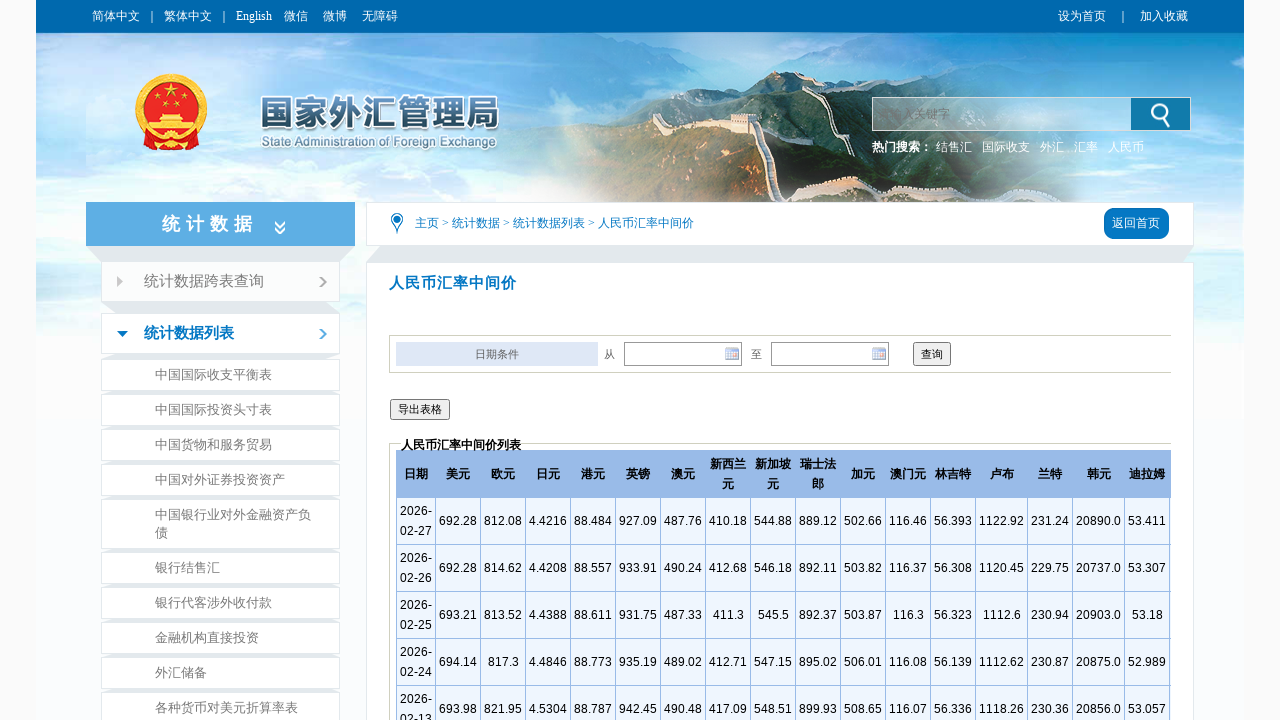

Located and switched to iframe containing the form
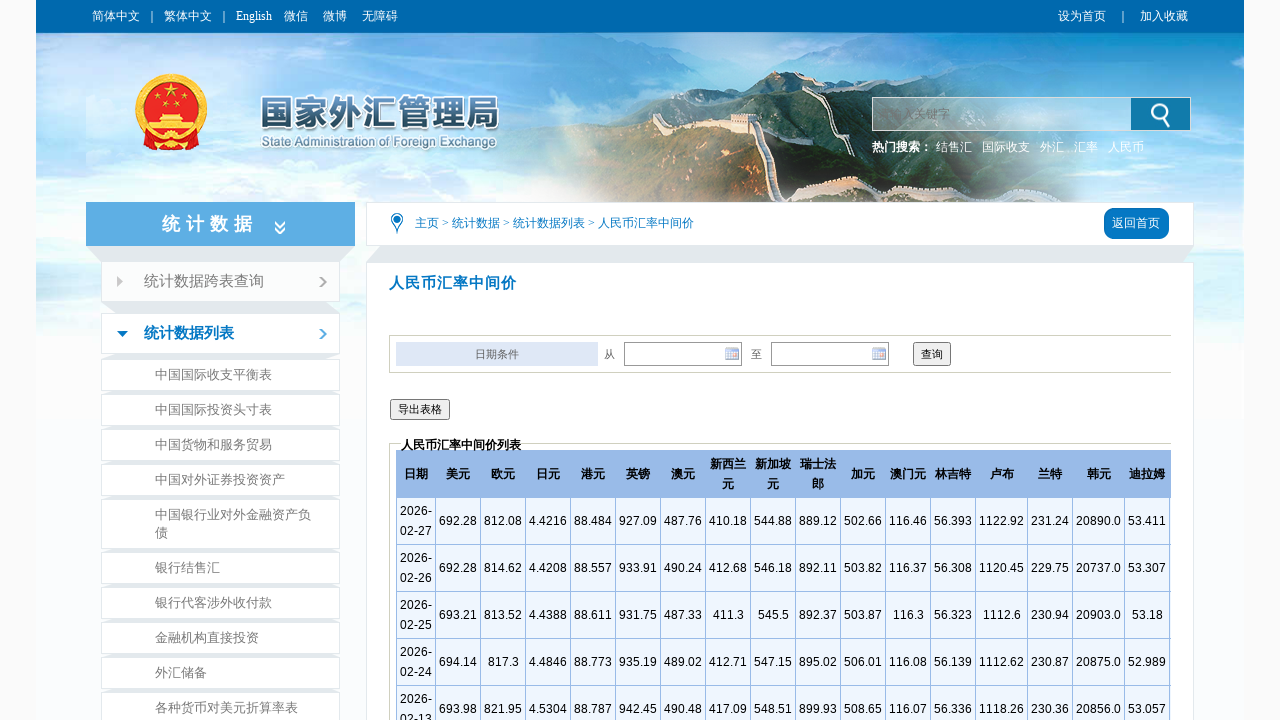

Filled start date field with 2023-05-31 on iframe >> nth=0 >> internal:control=enter-frame >> #startDateId
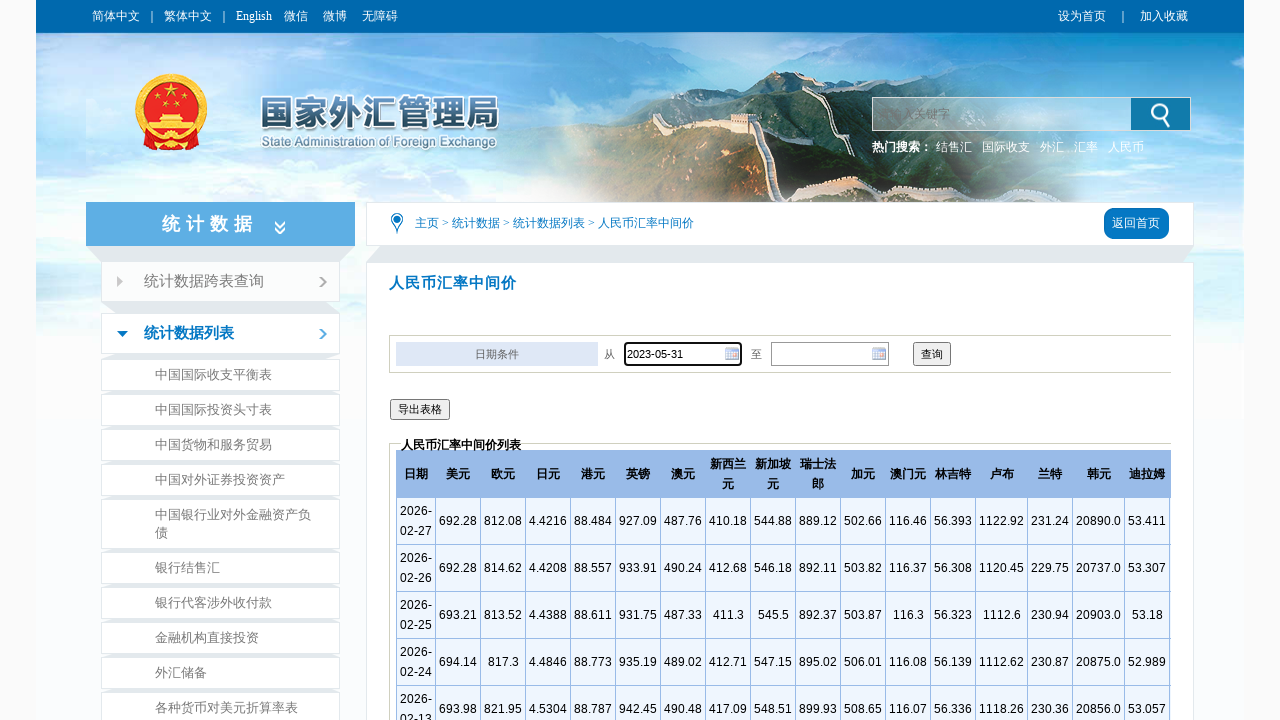

Filled end date field with 2024-05-31 on iframe >> nth=0 >> internal:control=enter-frame >> #endDateId
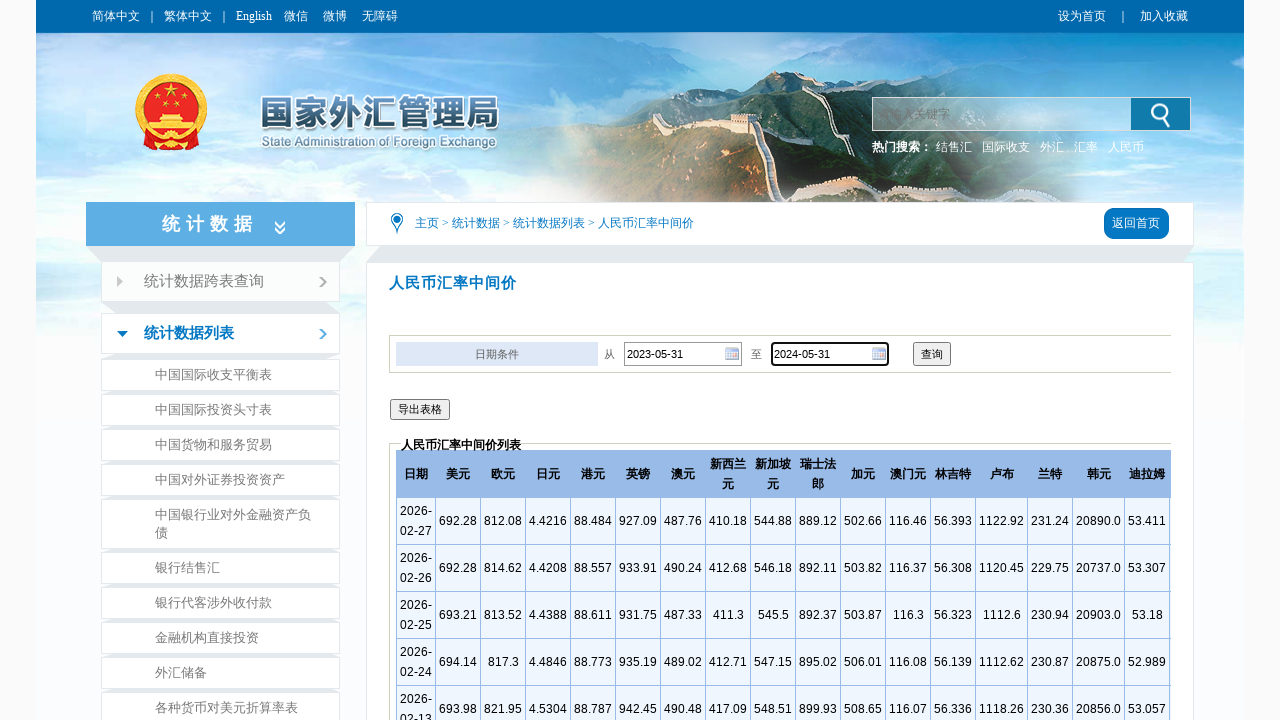

Clicked the query/search button to retrieve foreign exchange rates at (932, 354) on iframe >> nth=0 >> internal:control=enter-frame >> #RMBQuery > table > tbody > t
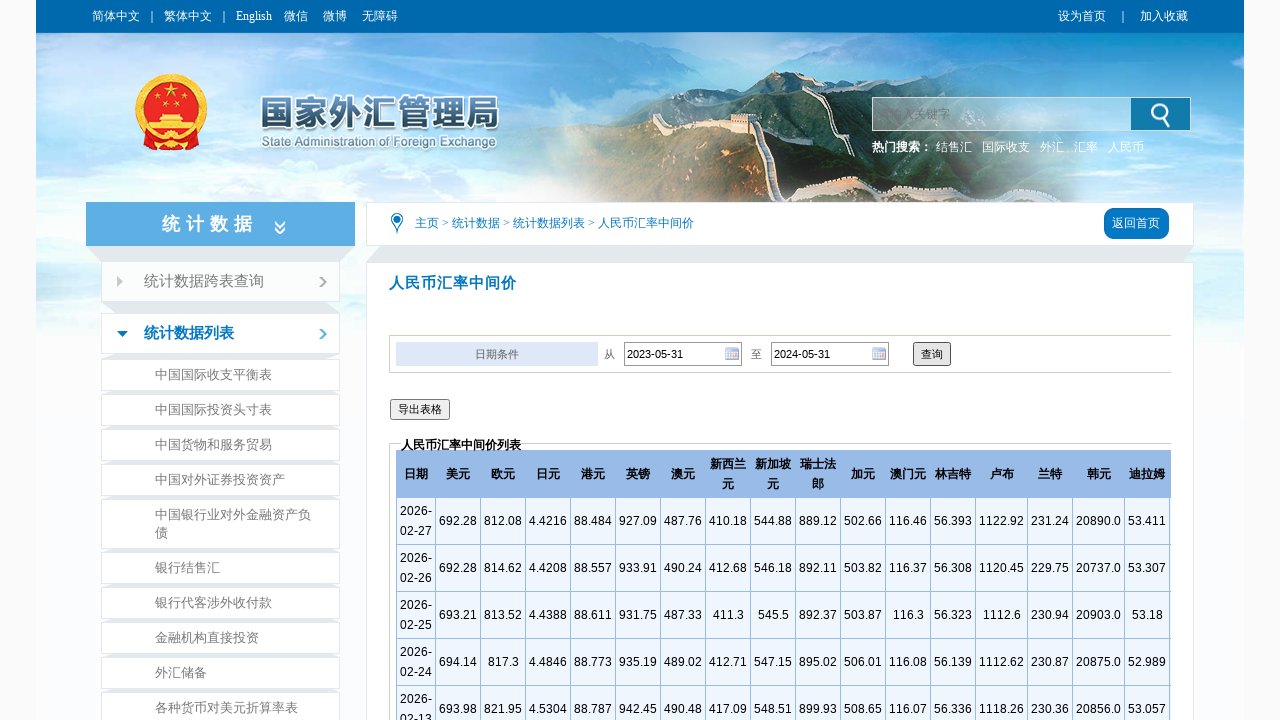

Results table loaded successfully with foreign exchange rate data
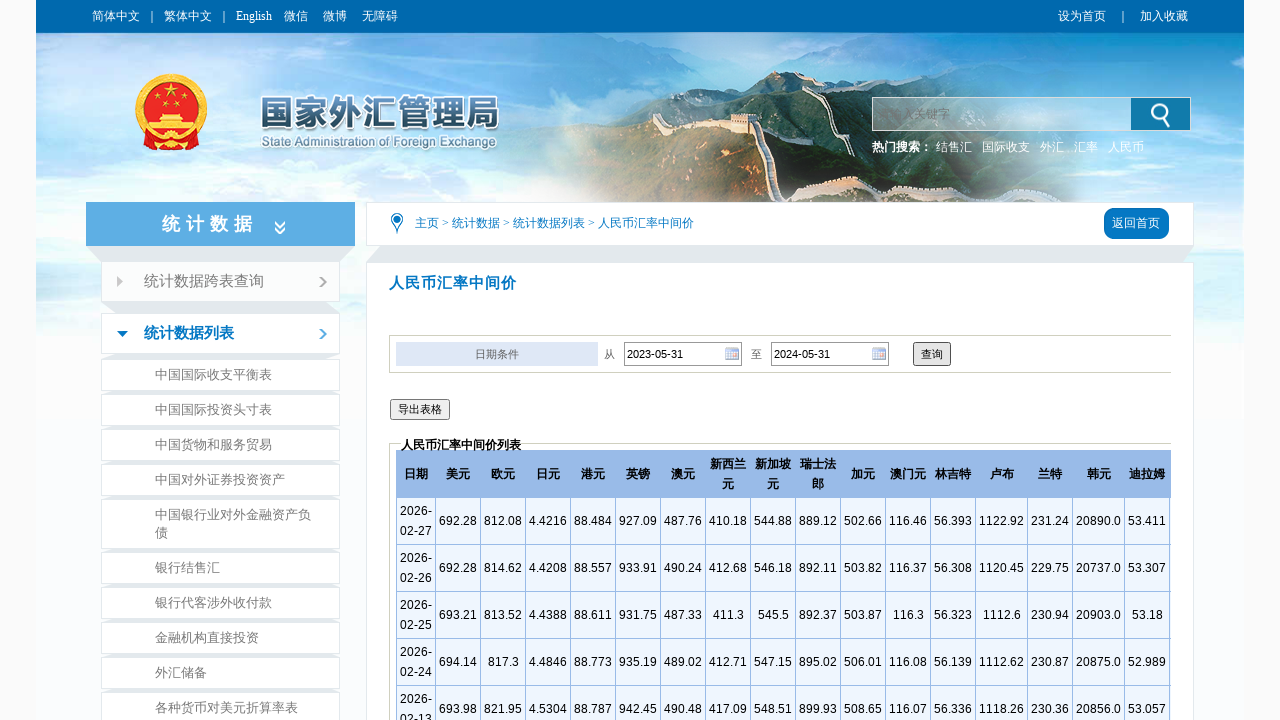

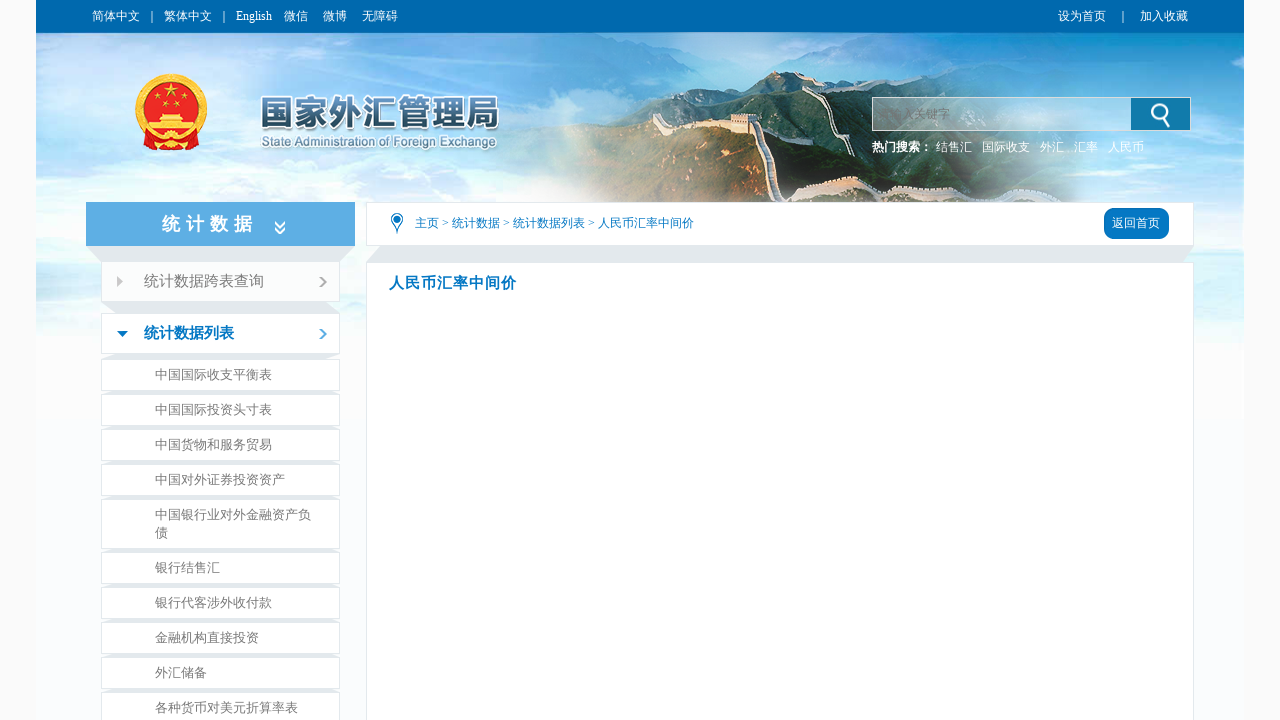